Tests that clicking the RSS navbar link opens a popup to the RSS feed

Starting URL: https://grayinfilmv2.netlify.app/

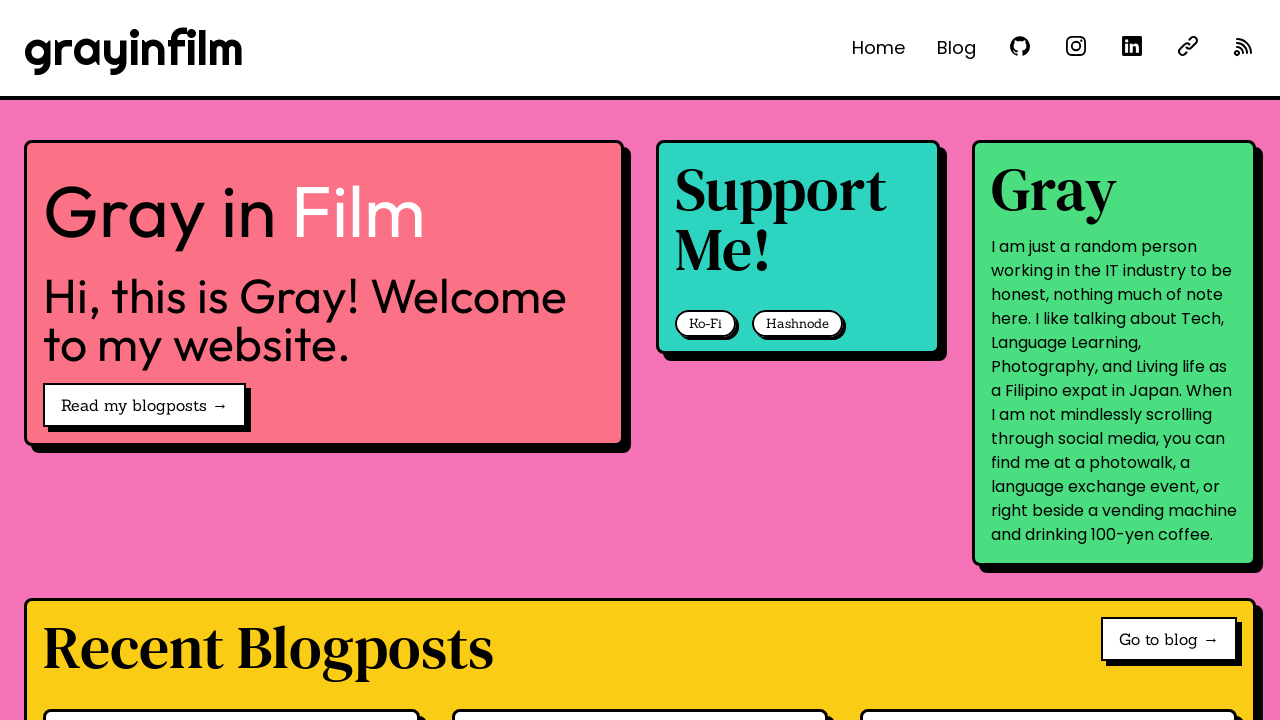

Clicked RSS navbar link and popup opened at (1244, 46) on internal:role=link[name="See @grayinfilm on RSS"i]
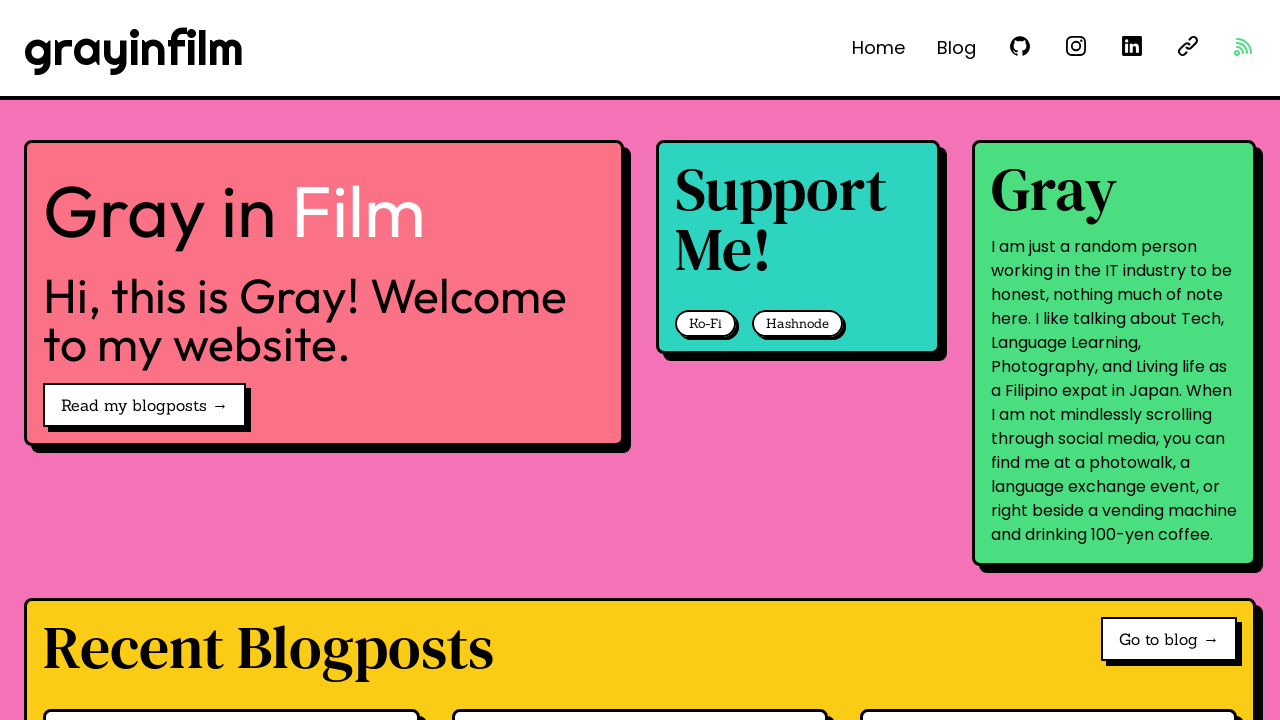

Captured popup window reference
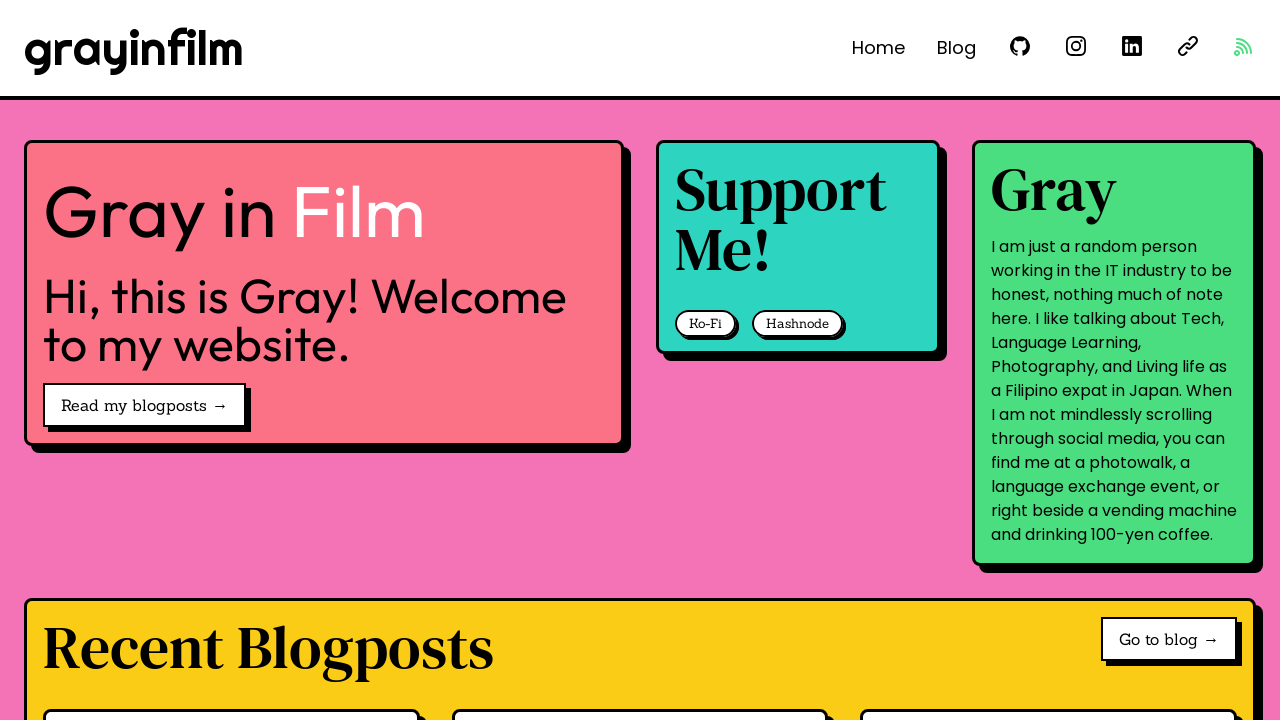

Popup navigated to RSS feed URL (https://grayinfilmv2.netlify.app/feed.xml)
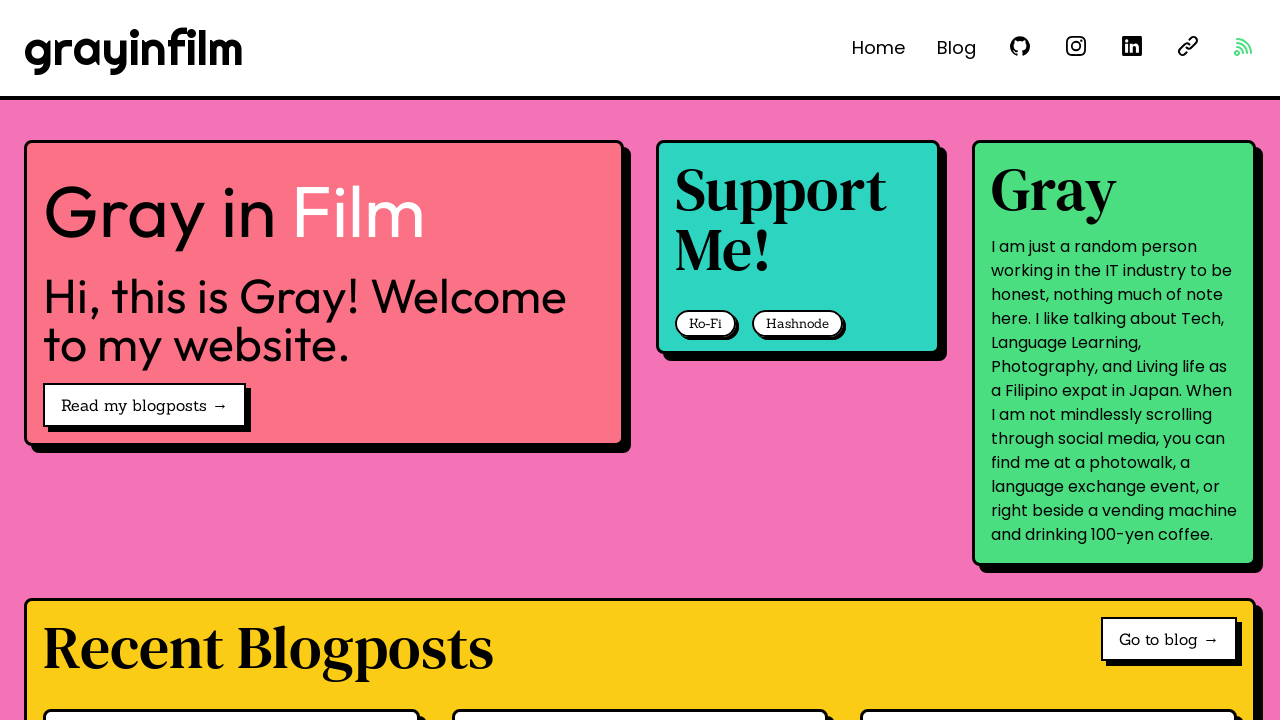

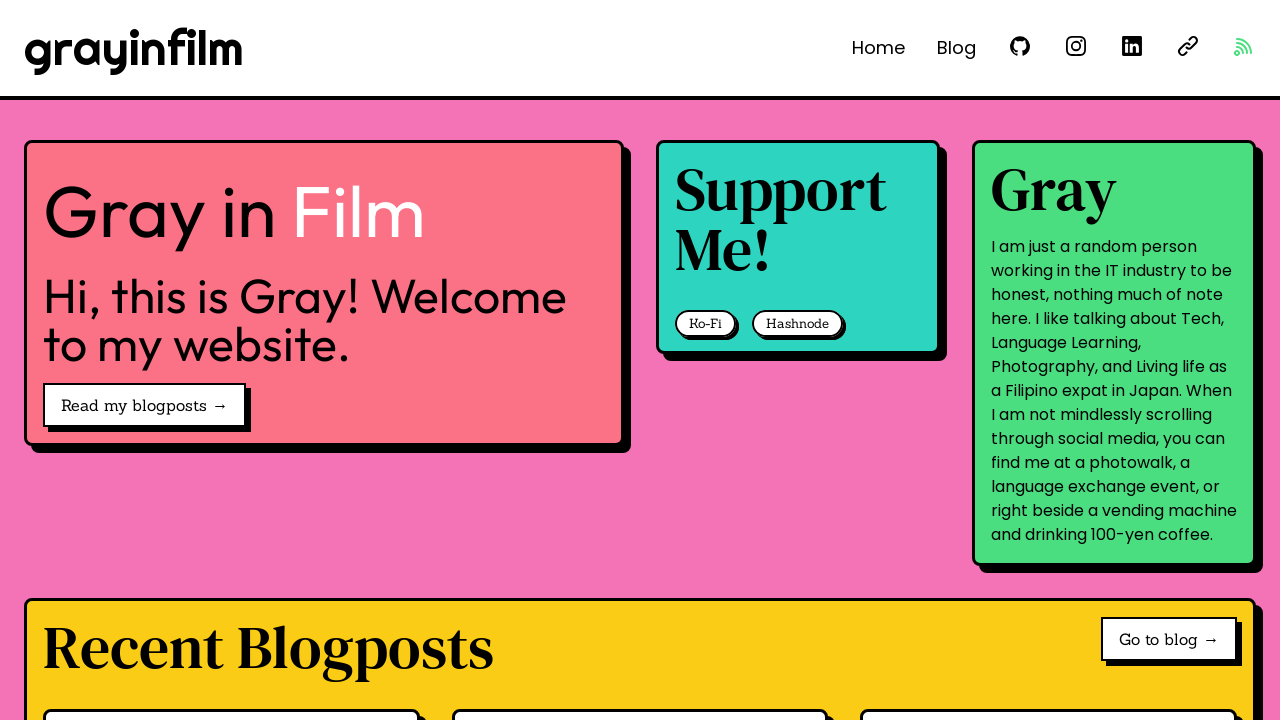